Clicks first article image, navigates to detail page, and verifies the Visit button has an external URL

Starting URL: https://relay.prototyp.digital/

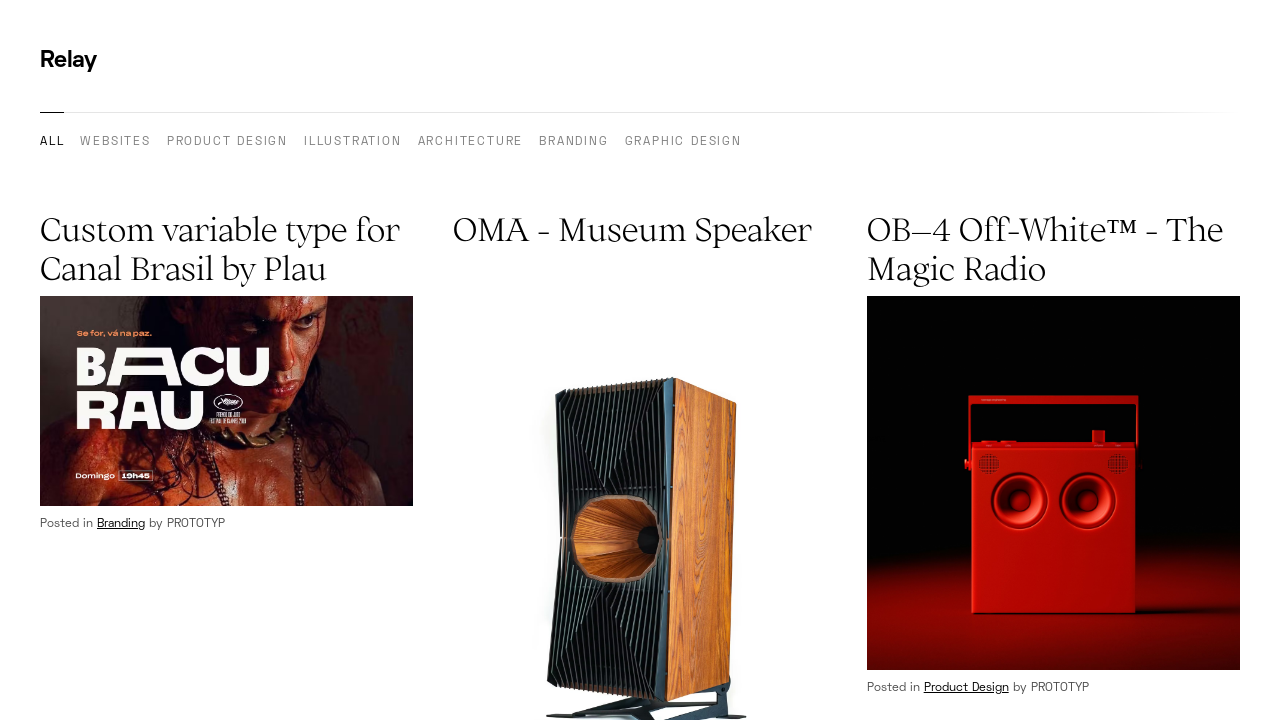

Clicked first article image at (227, 401) on article img >> nth=0
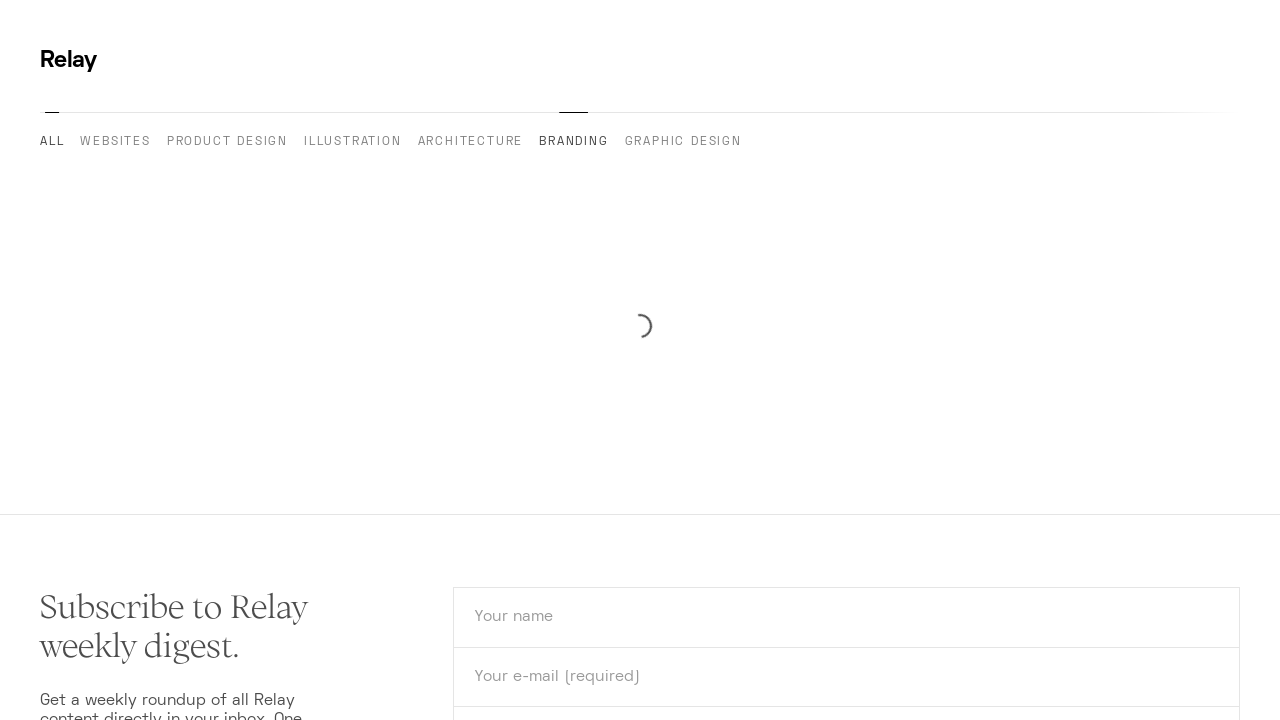

Verified navigation to article detail page with /article/ URL
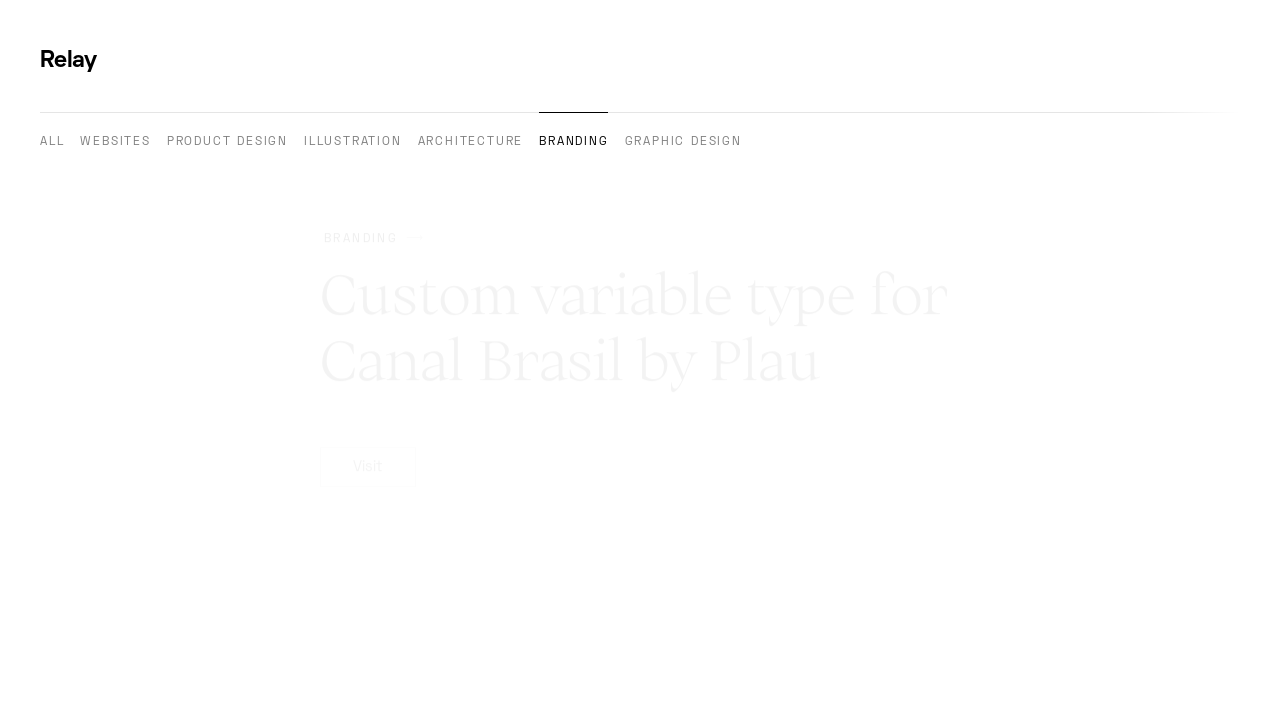

Located the Visit button
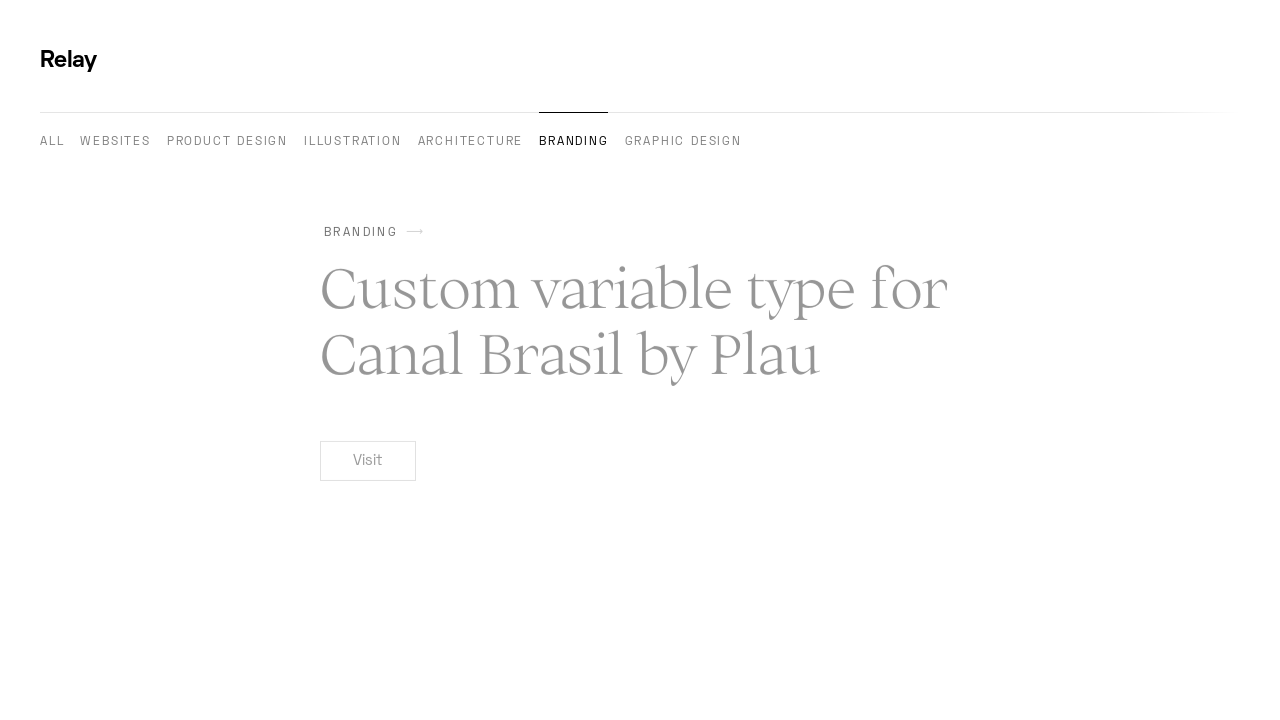

Verified Visit button has external URL (href contains 'http')
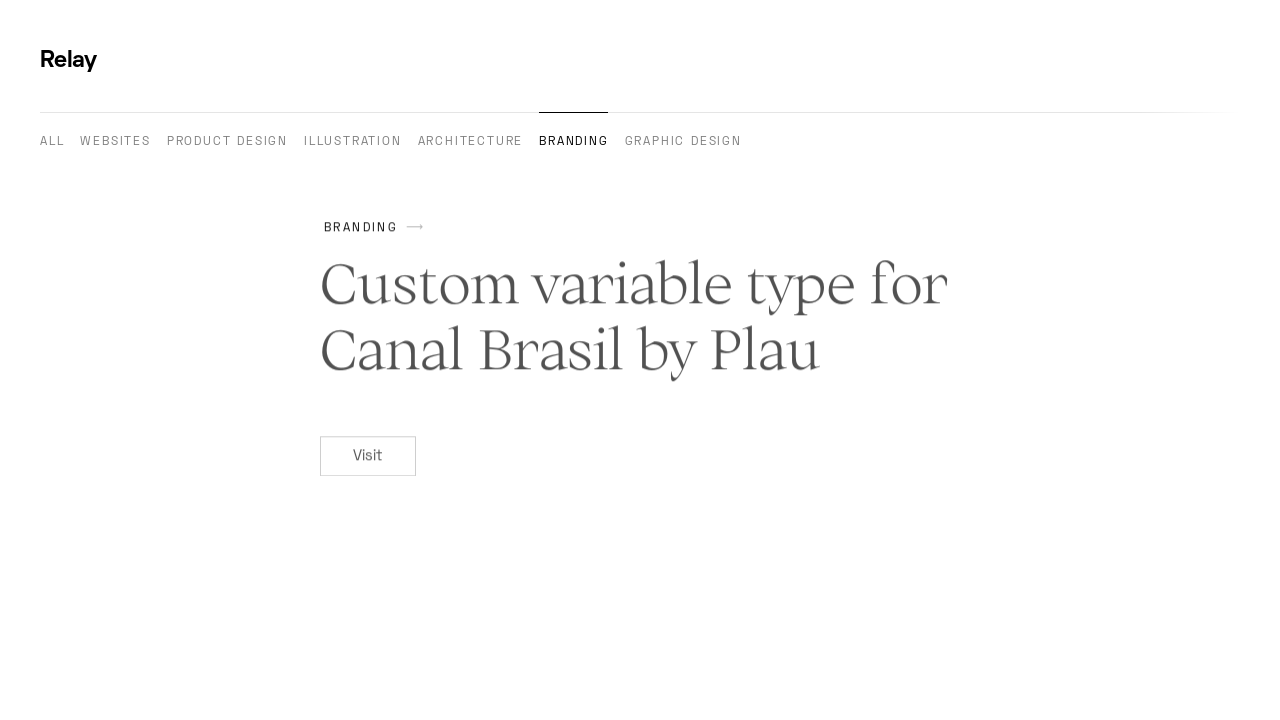

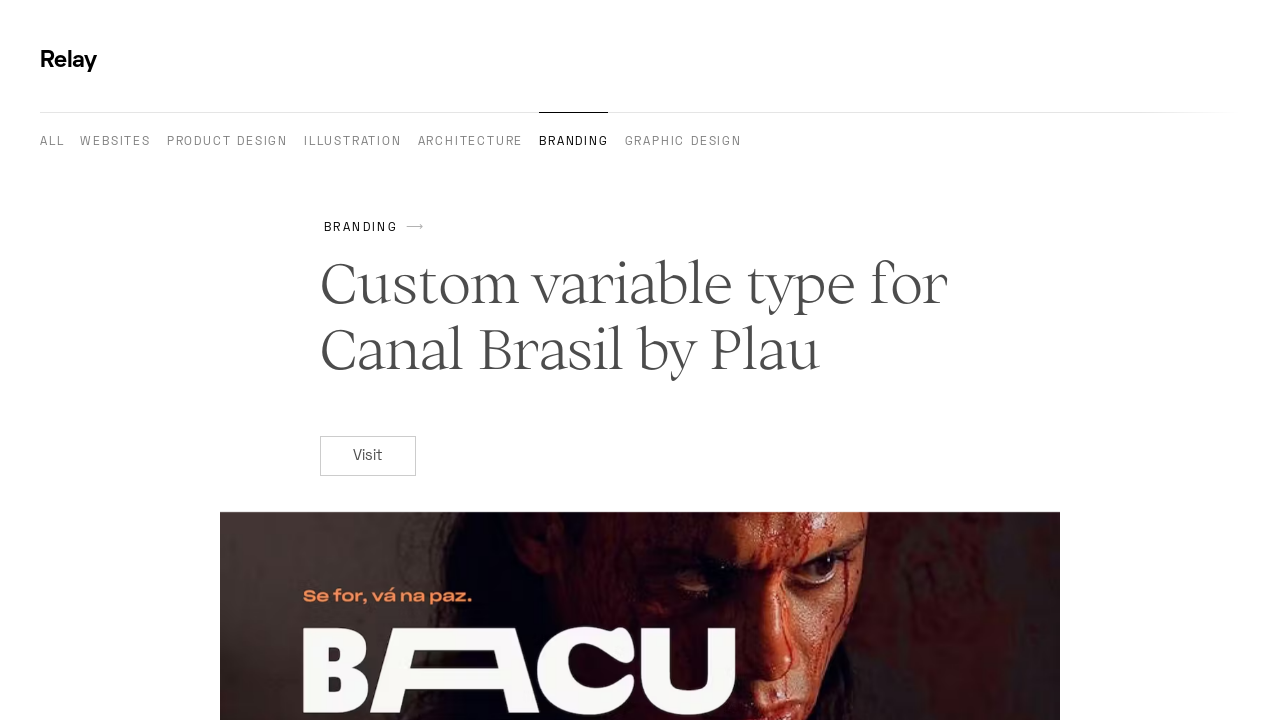